Navigates to a Google Play Store app page, clicks "See all reviews" button, opens the sort dropdown, and selects "Newest" to sort reviews by most recent.

Starting URL: https://play.google.com/store/apps/details?id=com.spotify.music&hl=en

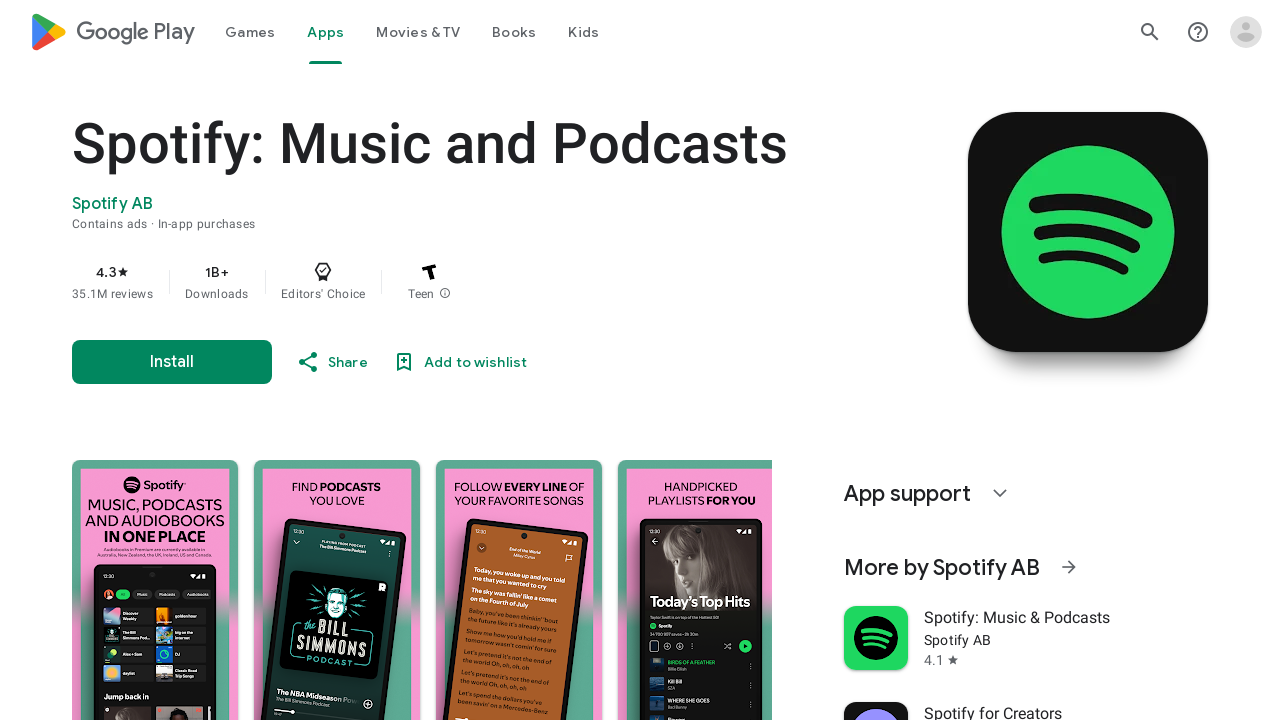

Waited for page to reach networkidle state
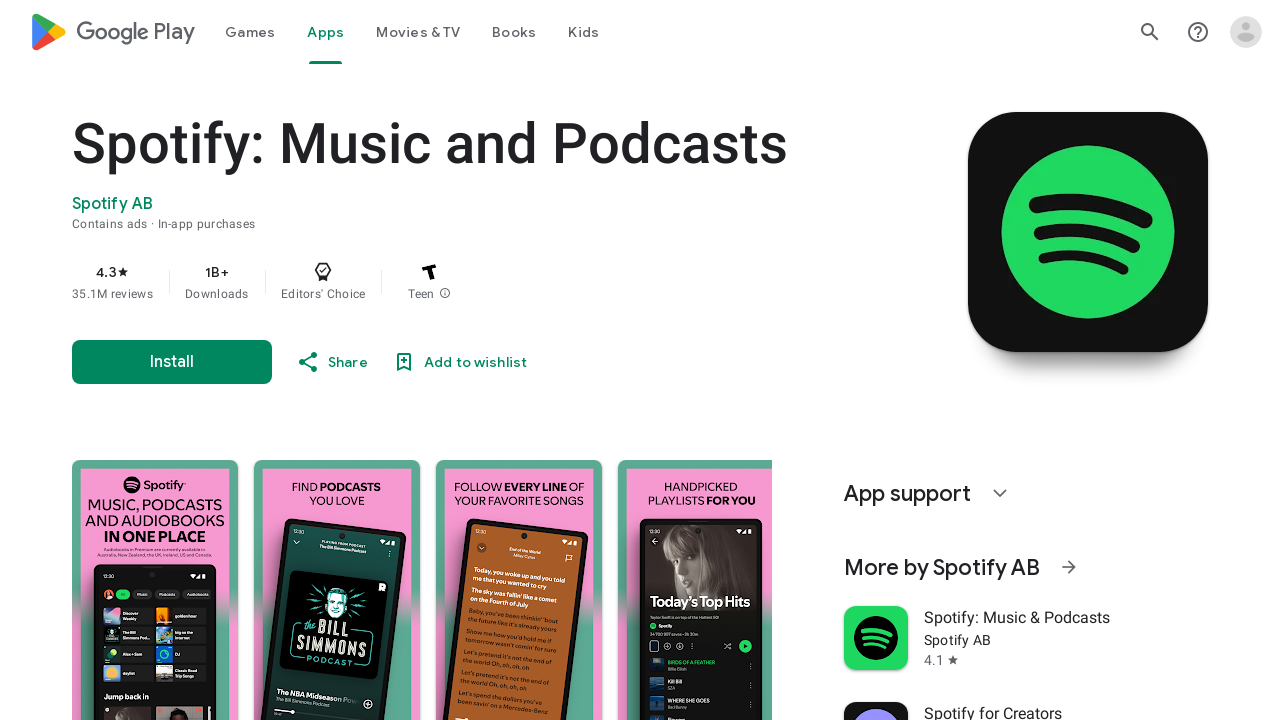

Waited 2 seconds for page to fully load
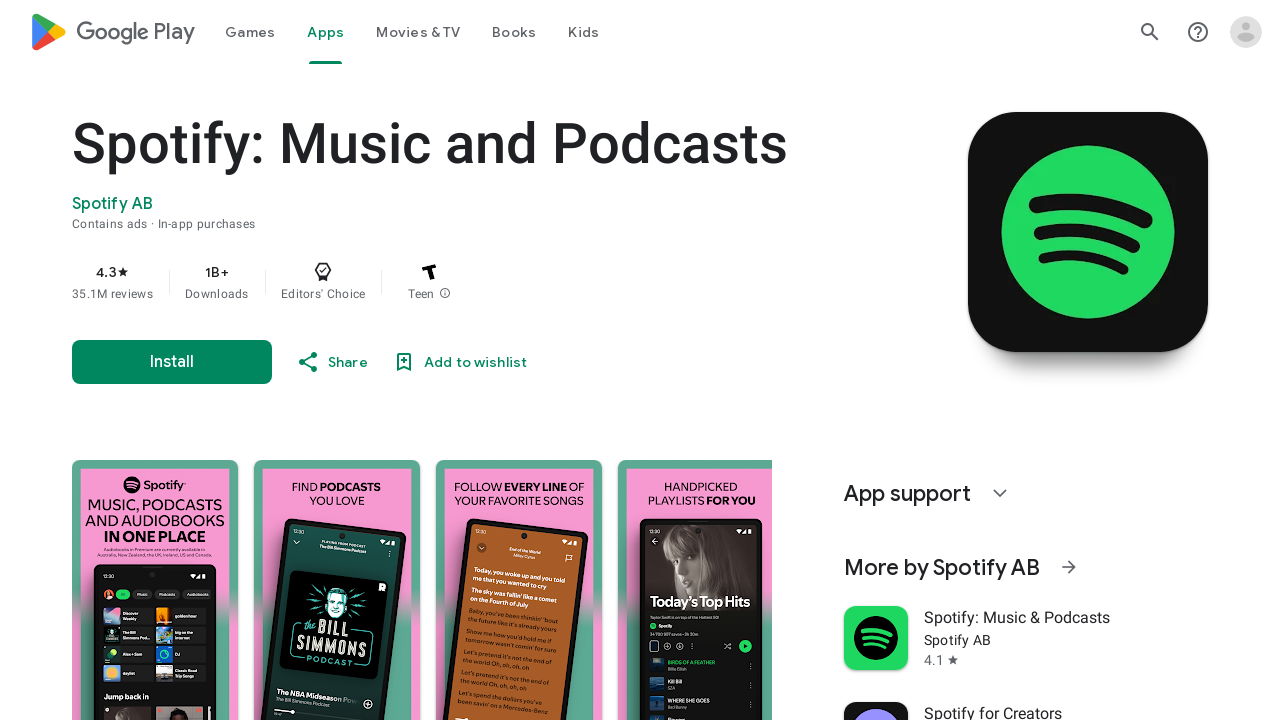

Clicked 'See all reviews' button at (132, 360) on text='See all reviews'
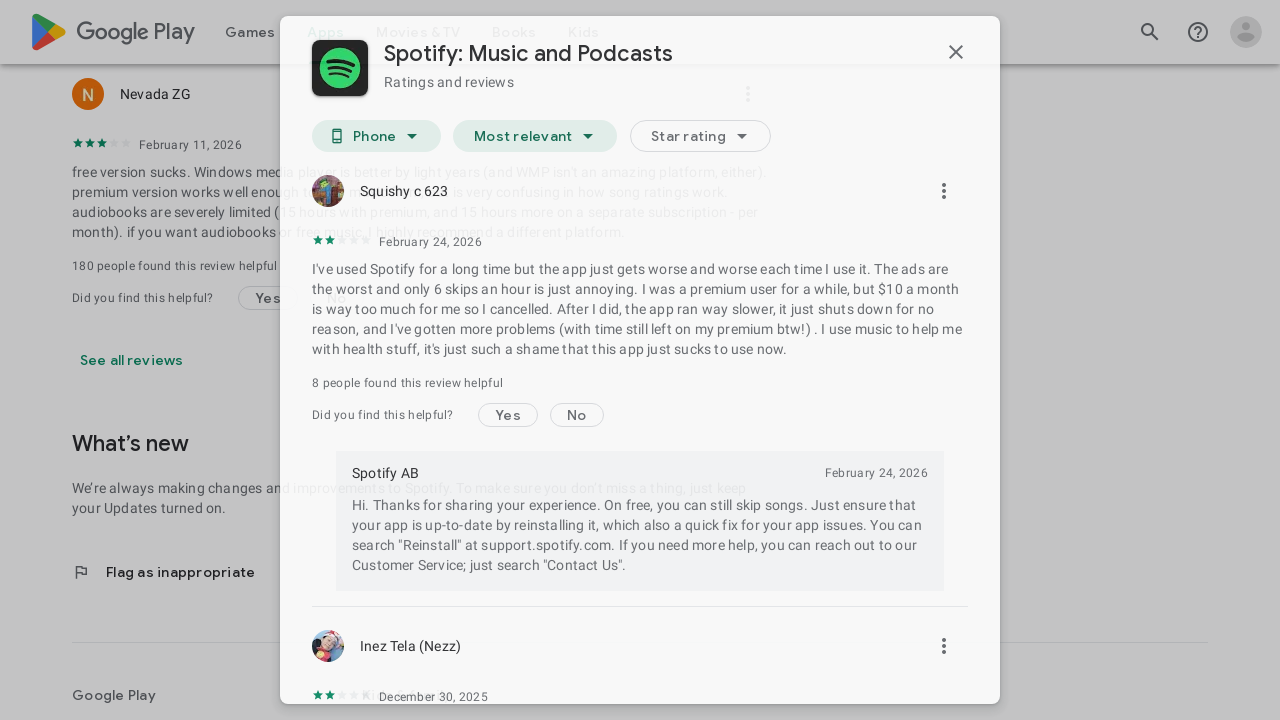

Waited 2 seconds for reviews page to load
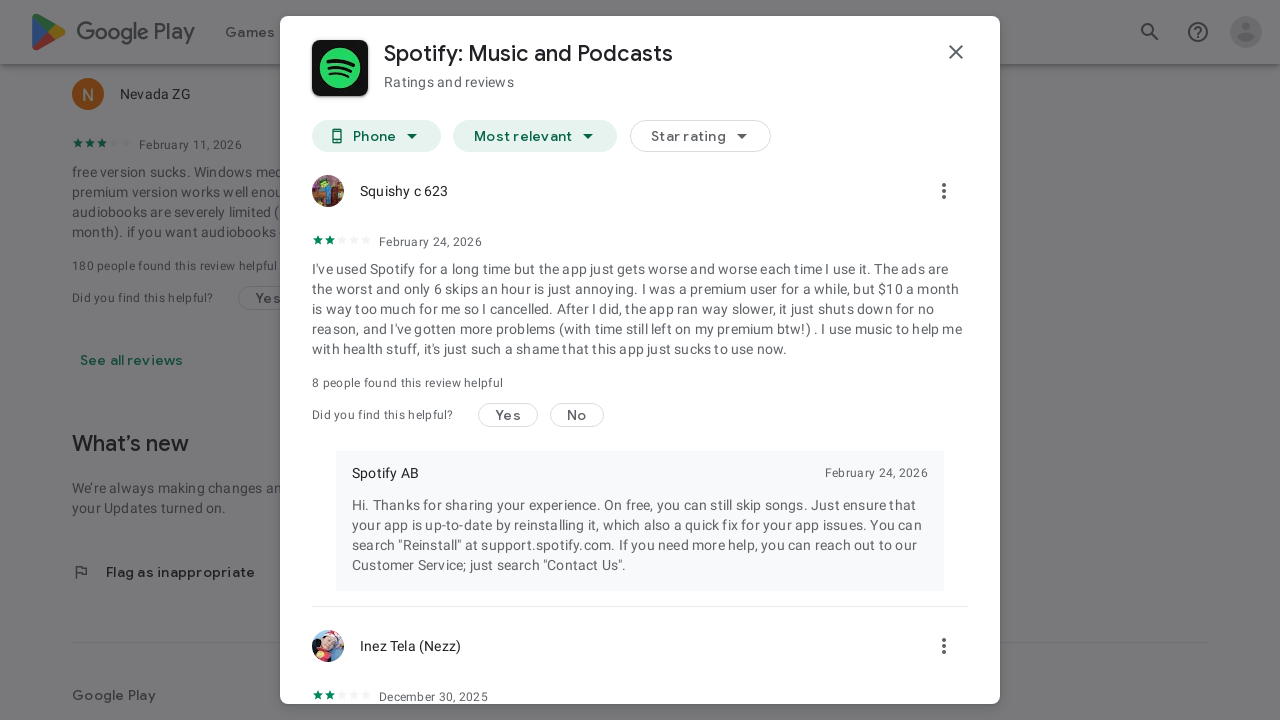

Clicked sort dropdown showing 'Most relevant' at (523, 136) on text='Most relevant'
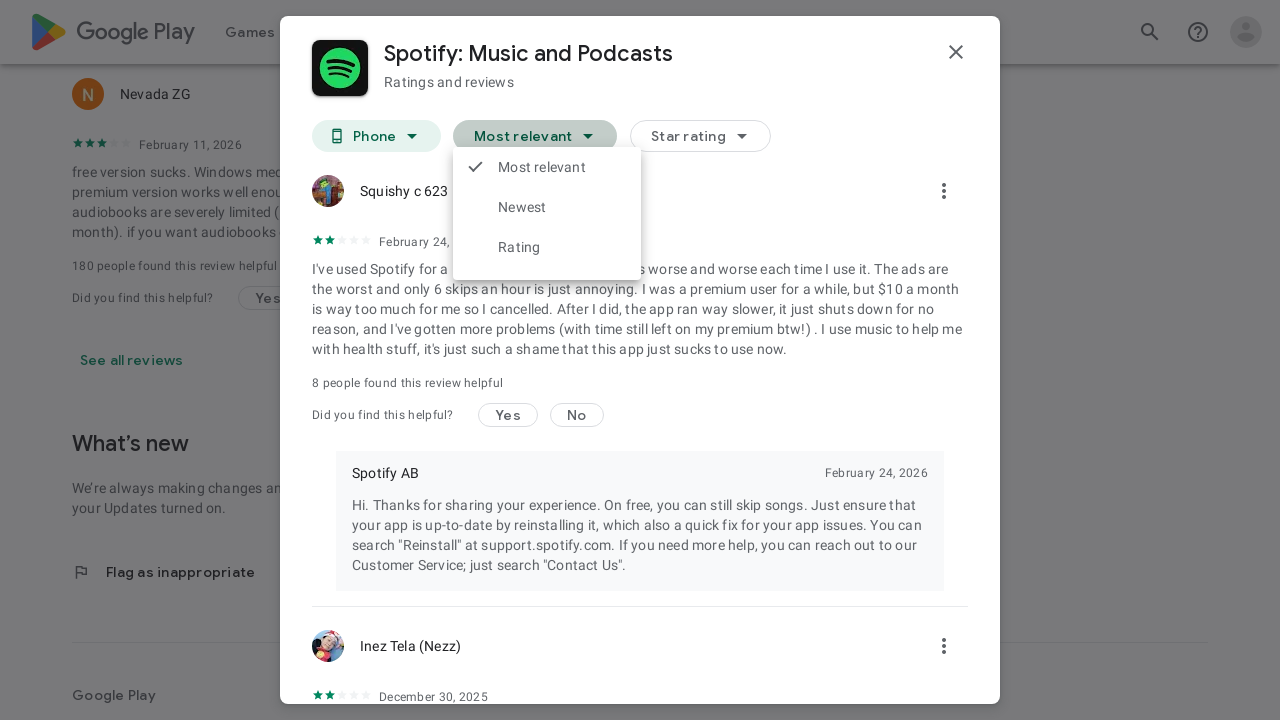

Waited 1 second for dropdown menu to appear
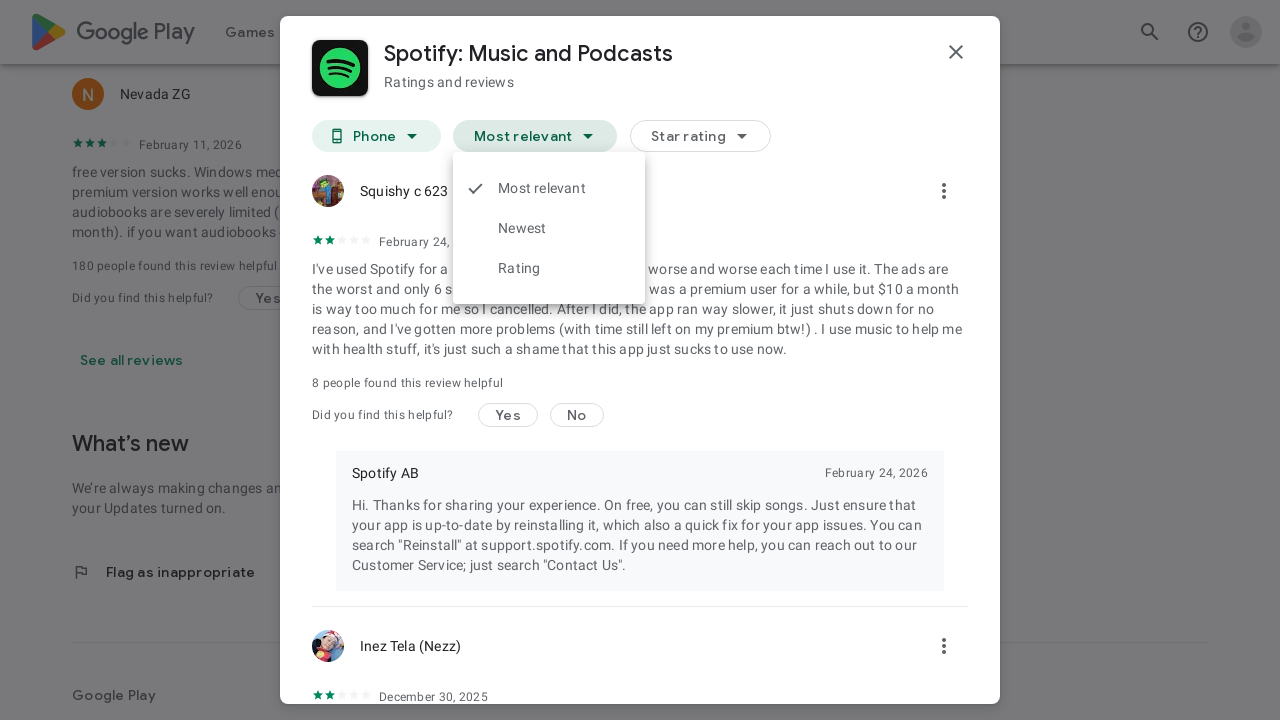

Selected 'Newest' from sort dropdown at (560, 228) on text='Newest'
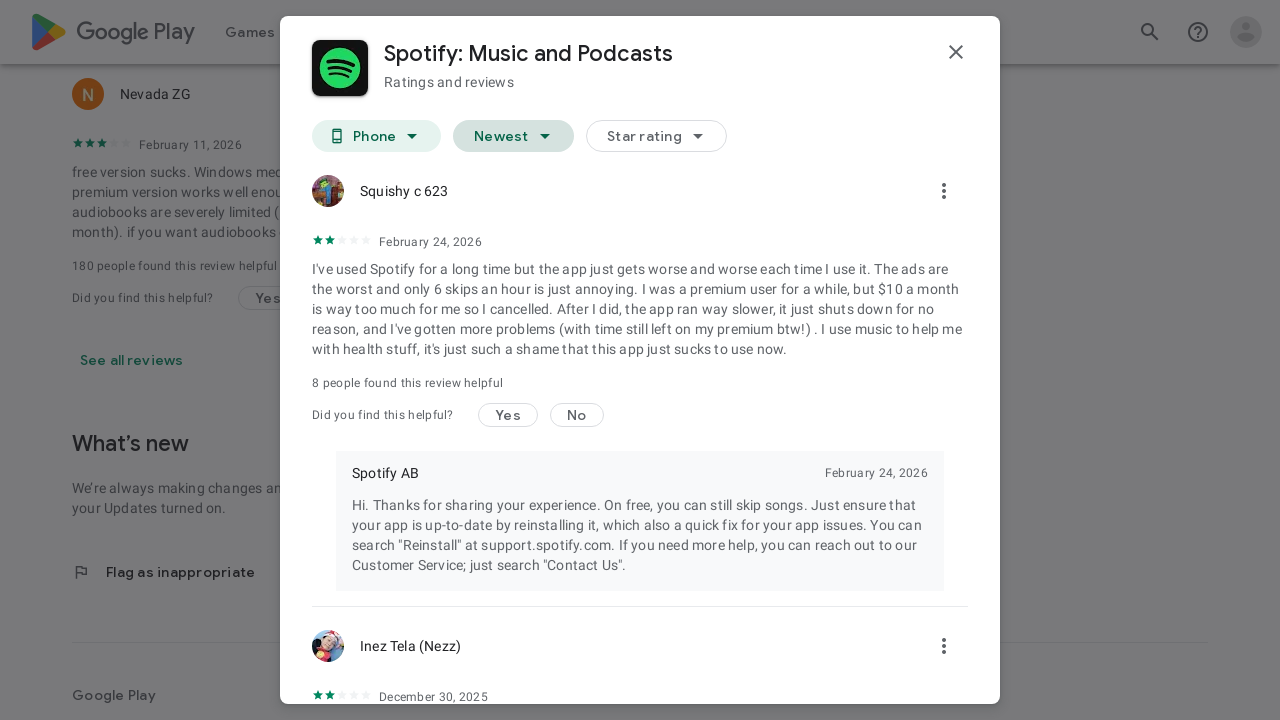

Waited 1 second for reviews to be sorted by newest
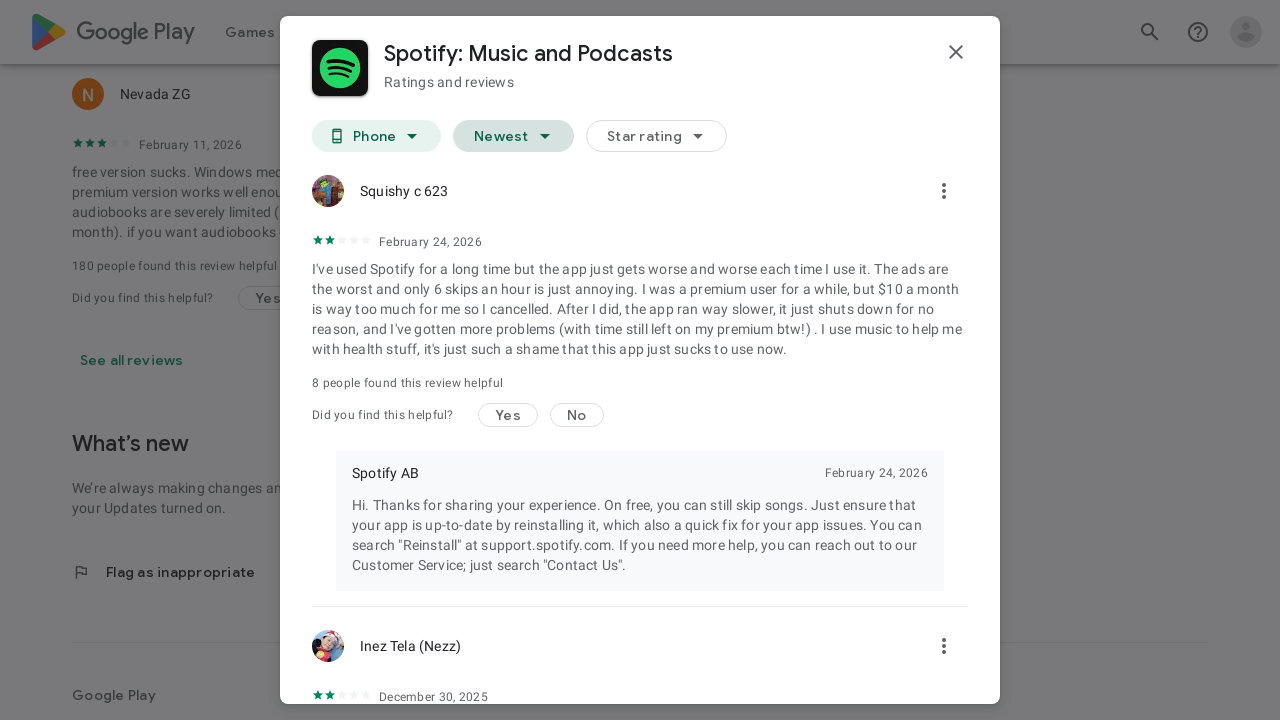

Scrolled down 1000 pixels to load more reviews
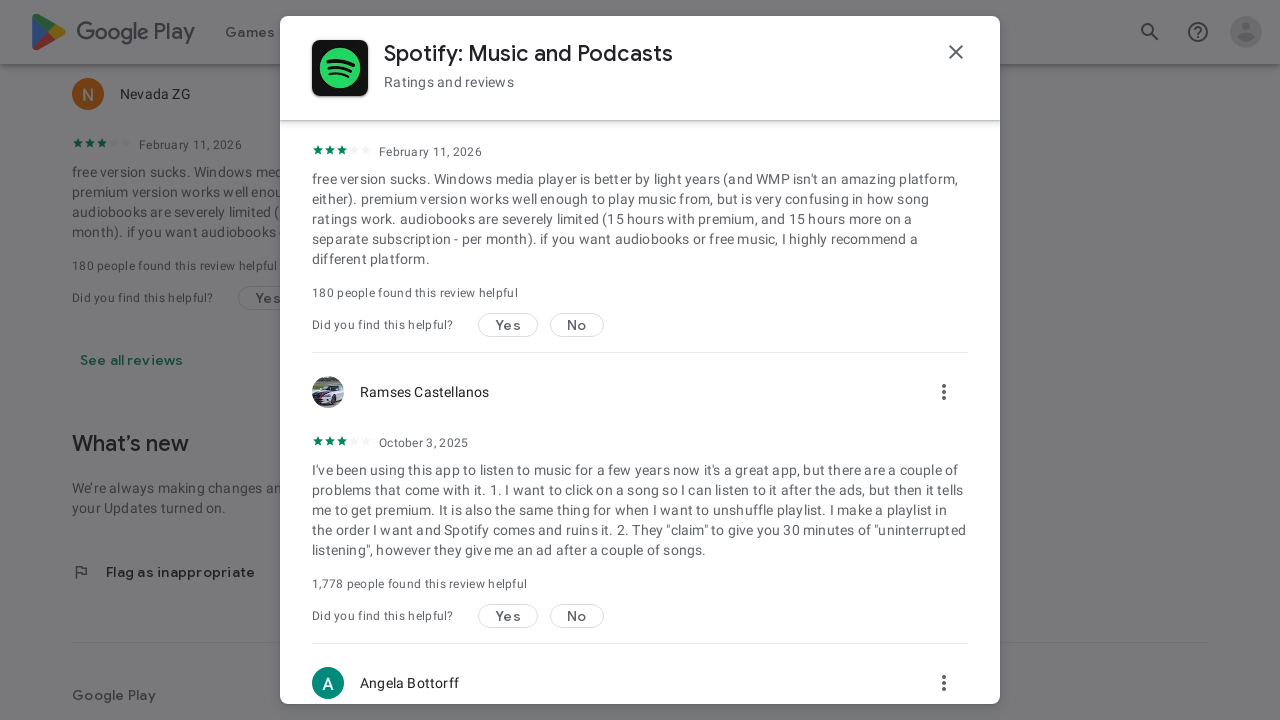

Waited 500 milliseconds for additional reviews to load
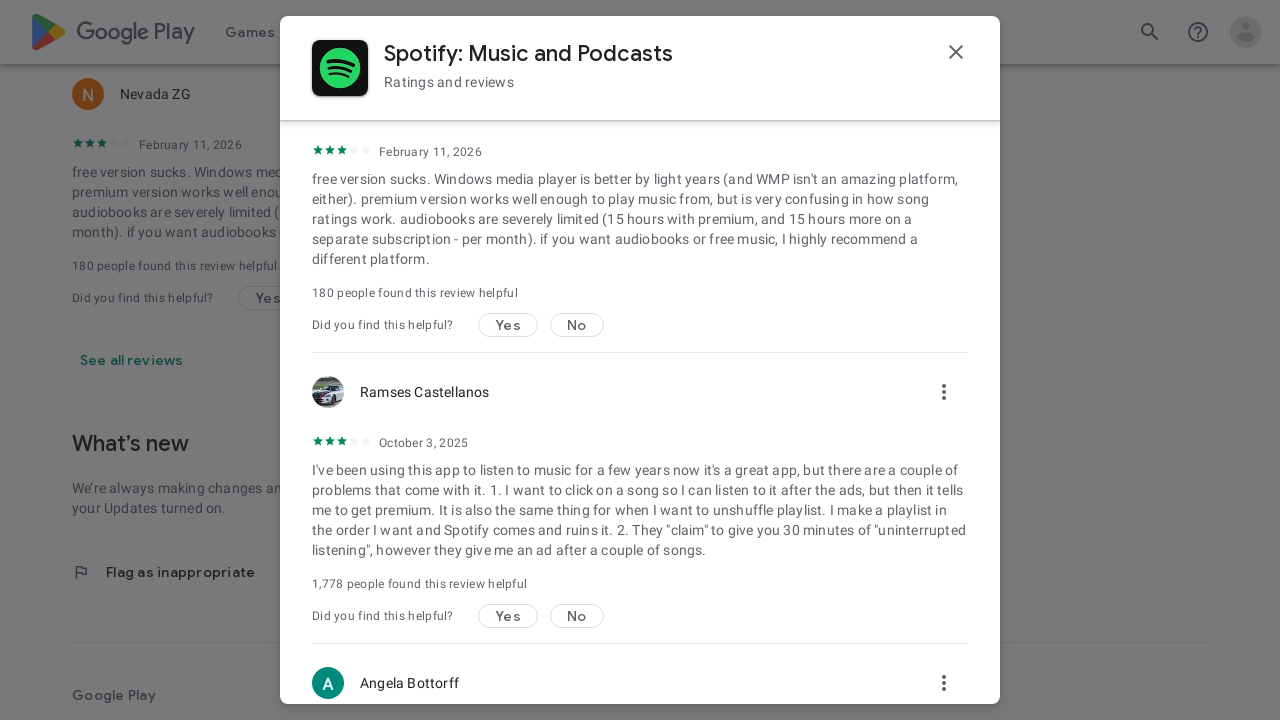

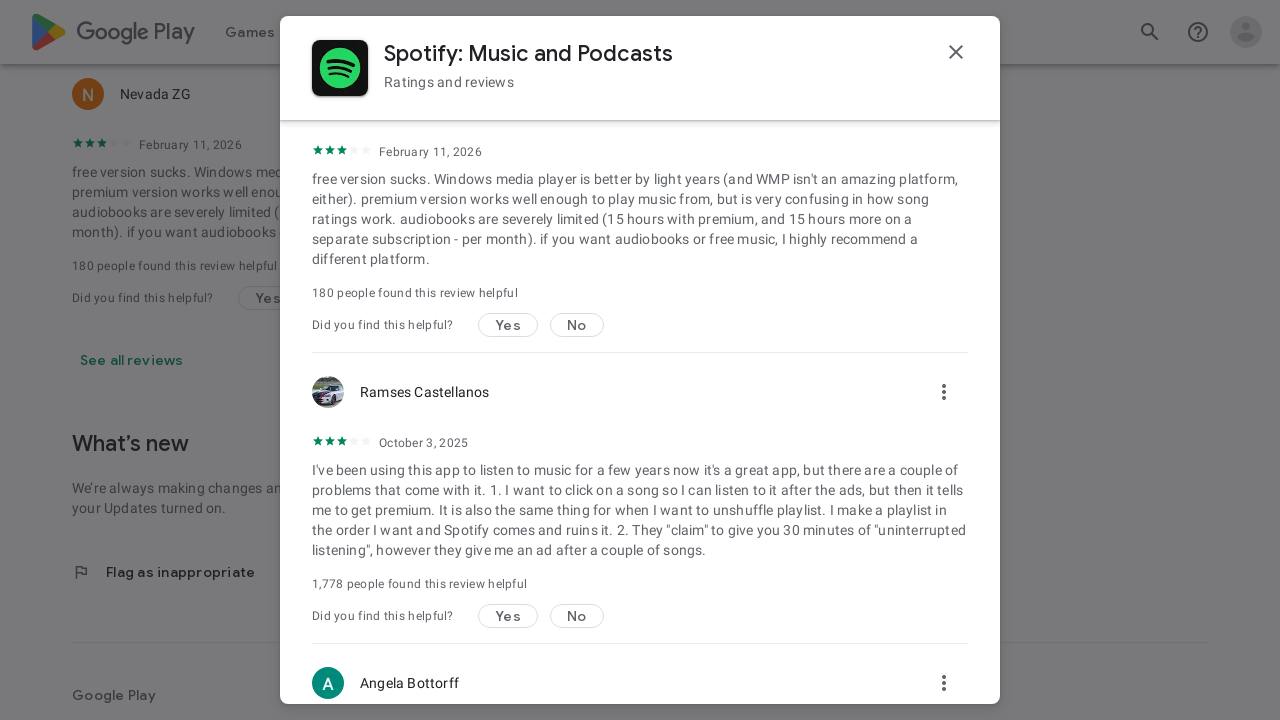